Tests JavaScript Alert functionality by clicking the alert button and accepting the alert

Starting URL: https://the-internet.herokuapp.com/javascript_alerts

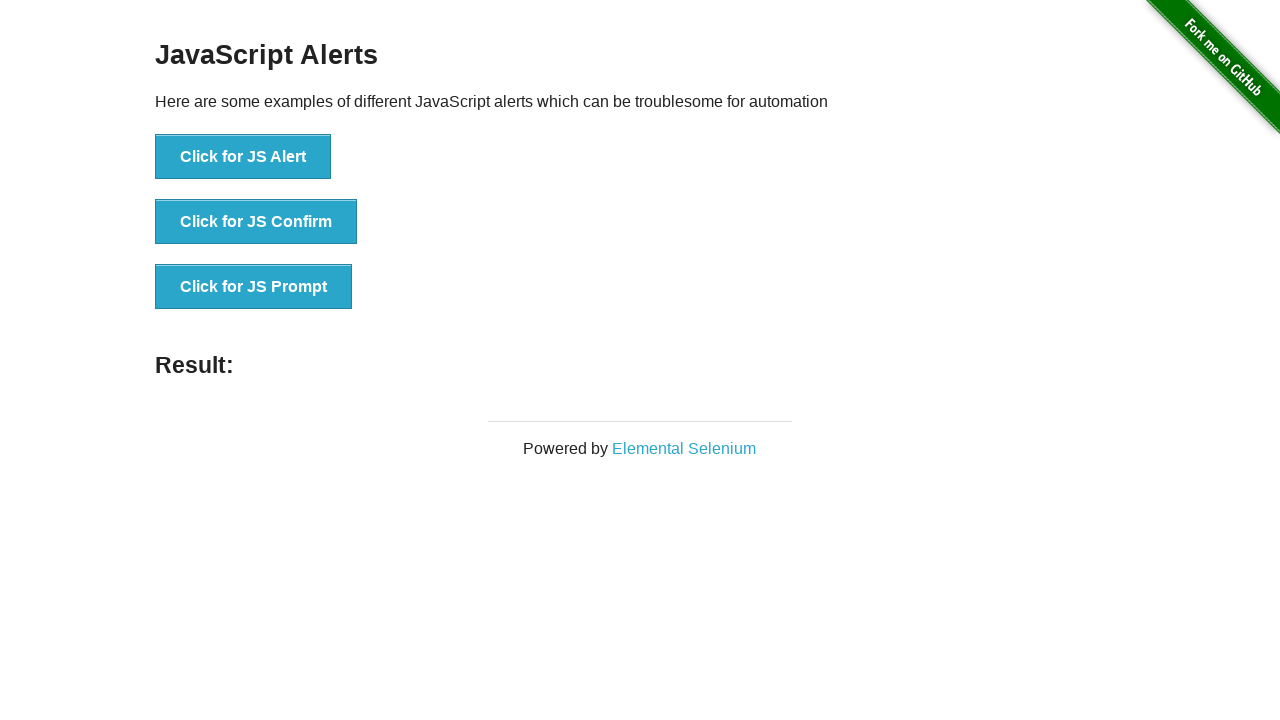

Clicked the alert button to trigger JavaScript alert at (243, 157) on #content > div > ul > li:nth-child(1) > button
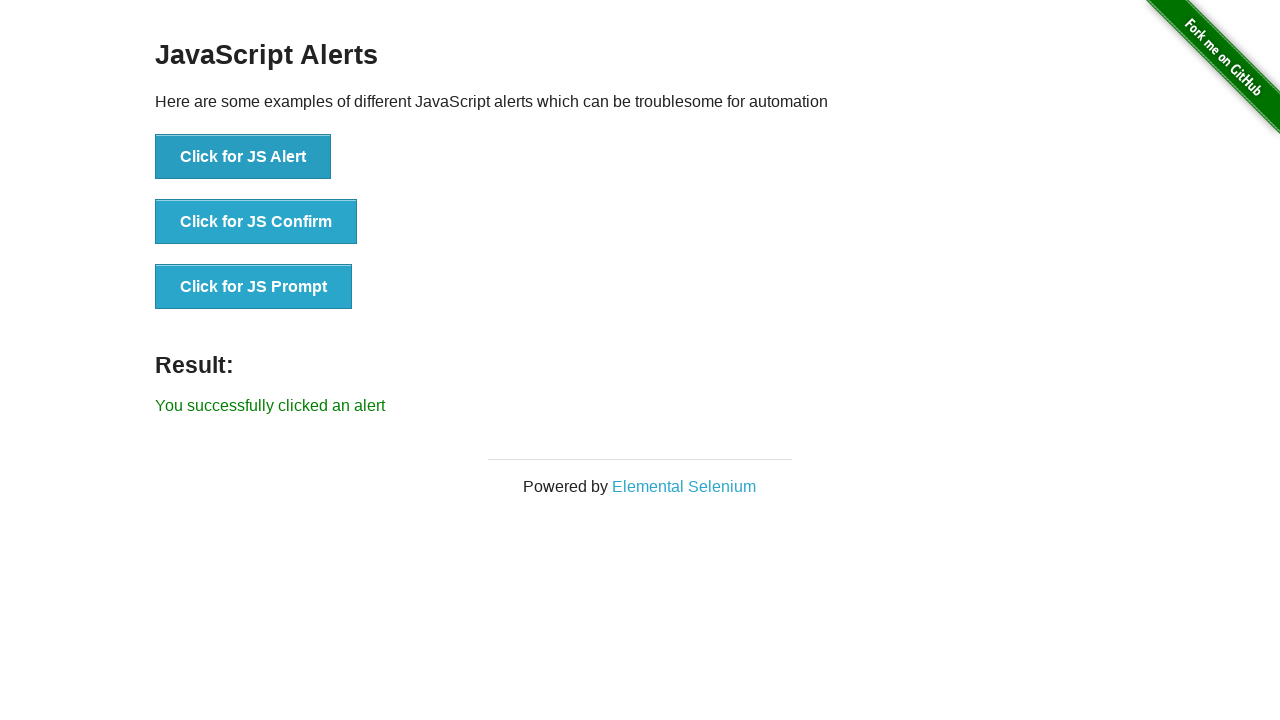

Set up dialog handler to accept the alert
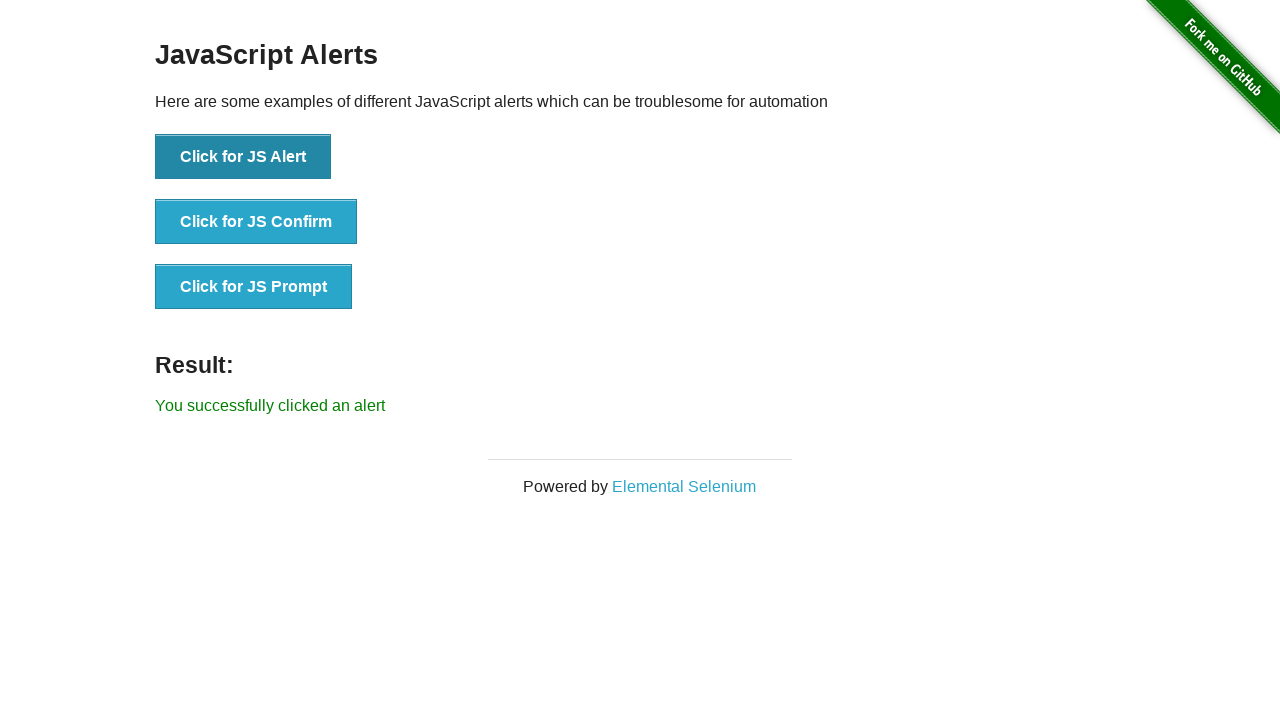

Result message element loaded
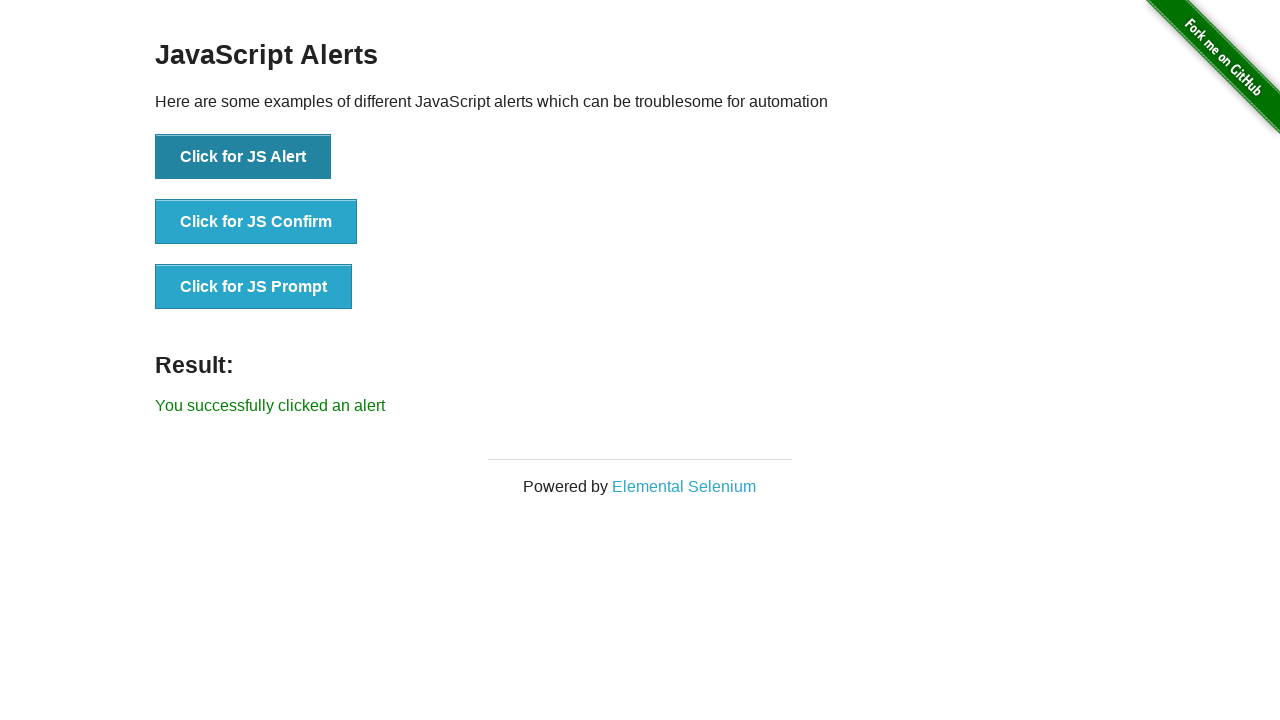

Verified that result message contains 'You successfully clicked an alert'
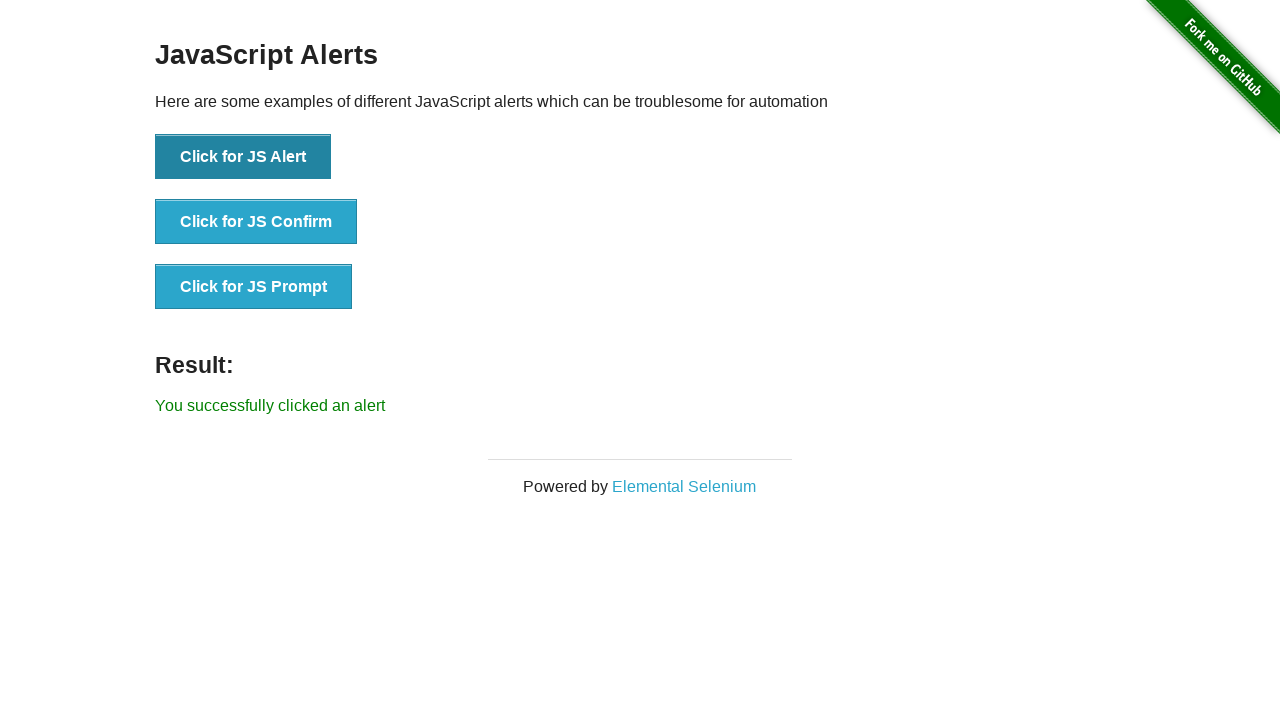

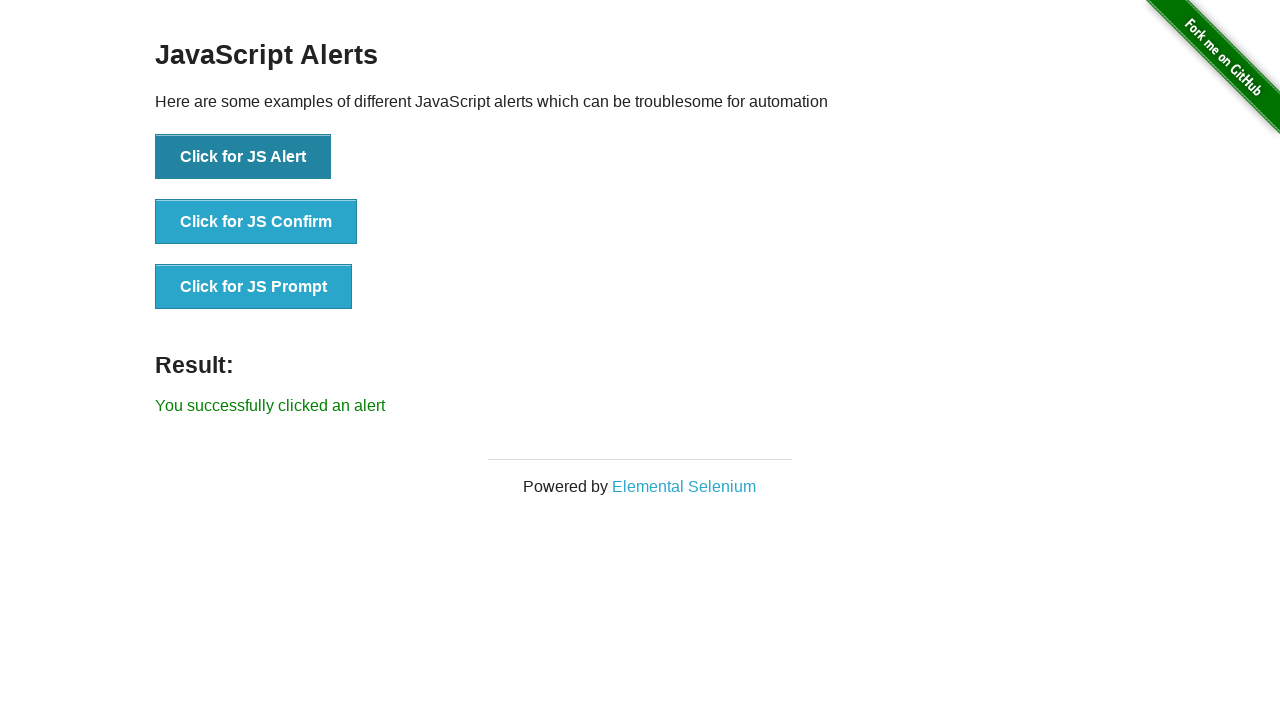